Tests a to-do list application by adding multiple tasks using a loop and verifying they are displayed

Starting URL: https://herziopinto.github.io/lista-de-tarefas/

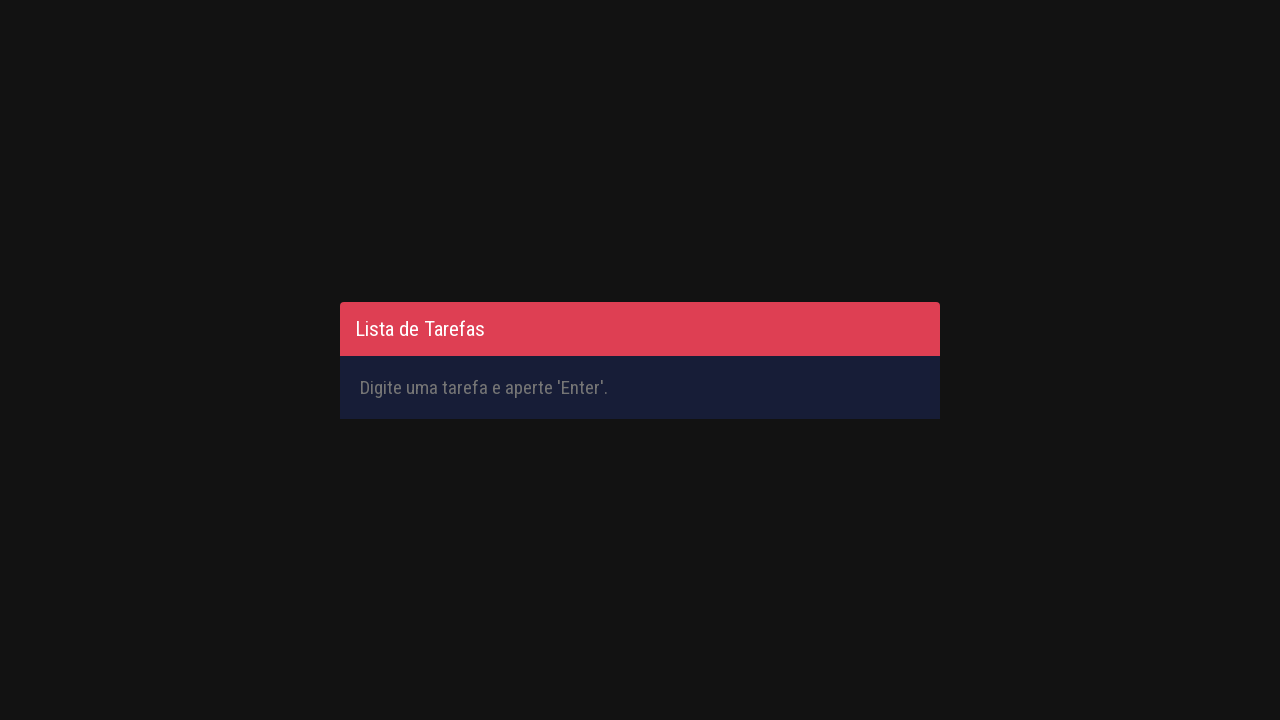

Filled task input field with 'Aprender selenium 1' on #inputTask
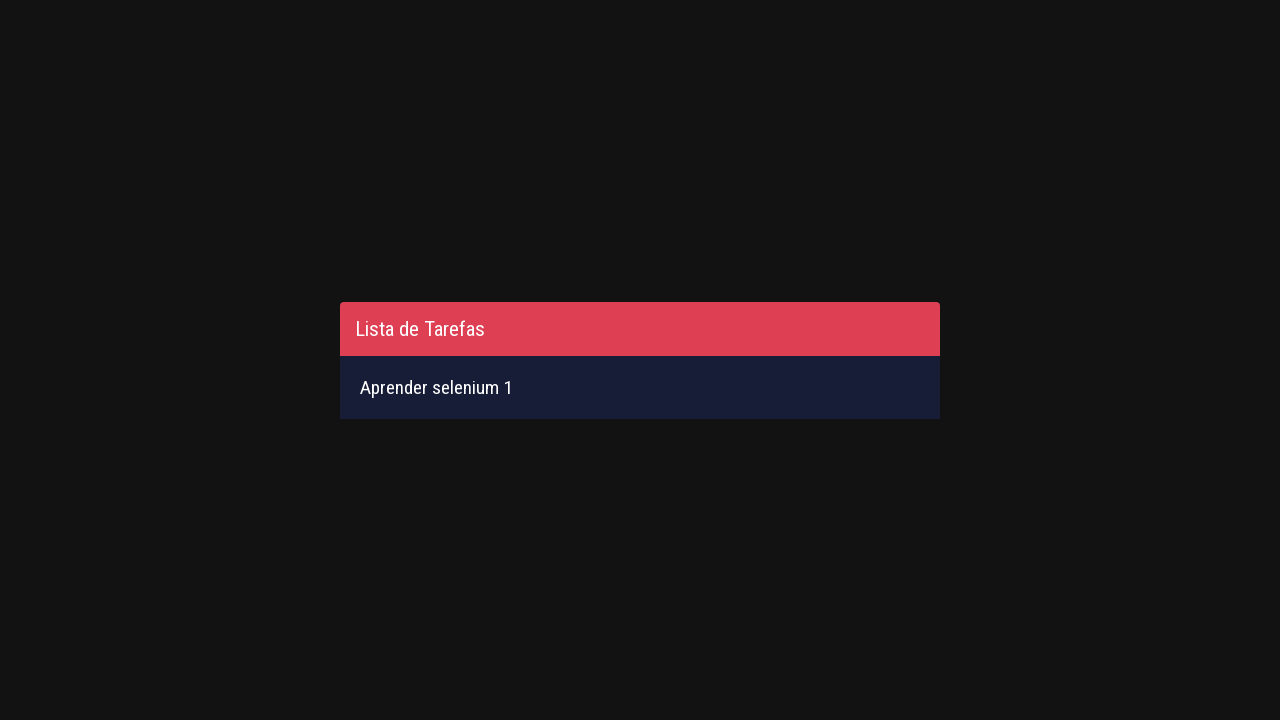

Pressed Enter to add task 1 on #inputTask
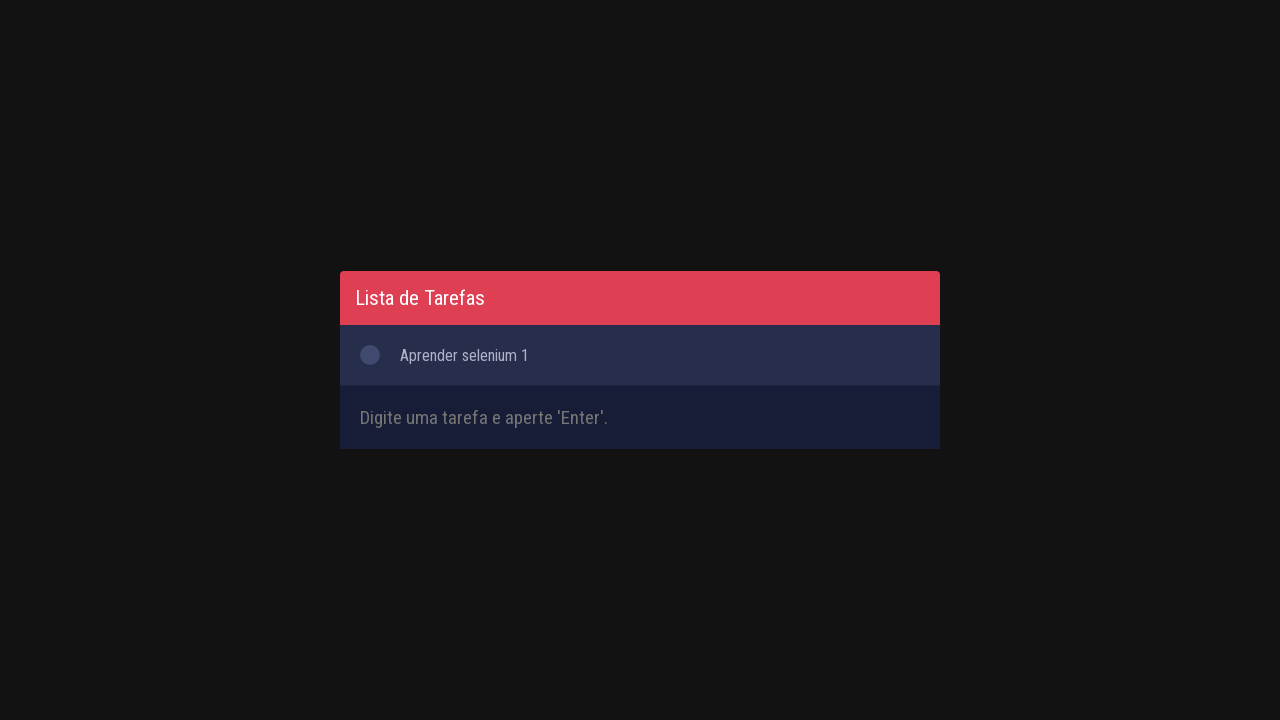

Filled task input field with 'Aprender selenium 2' on #inputTask
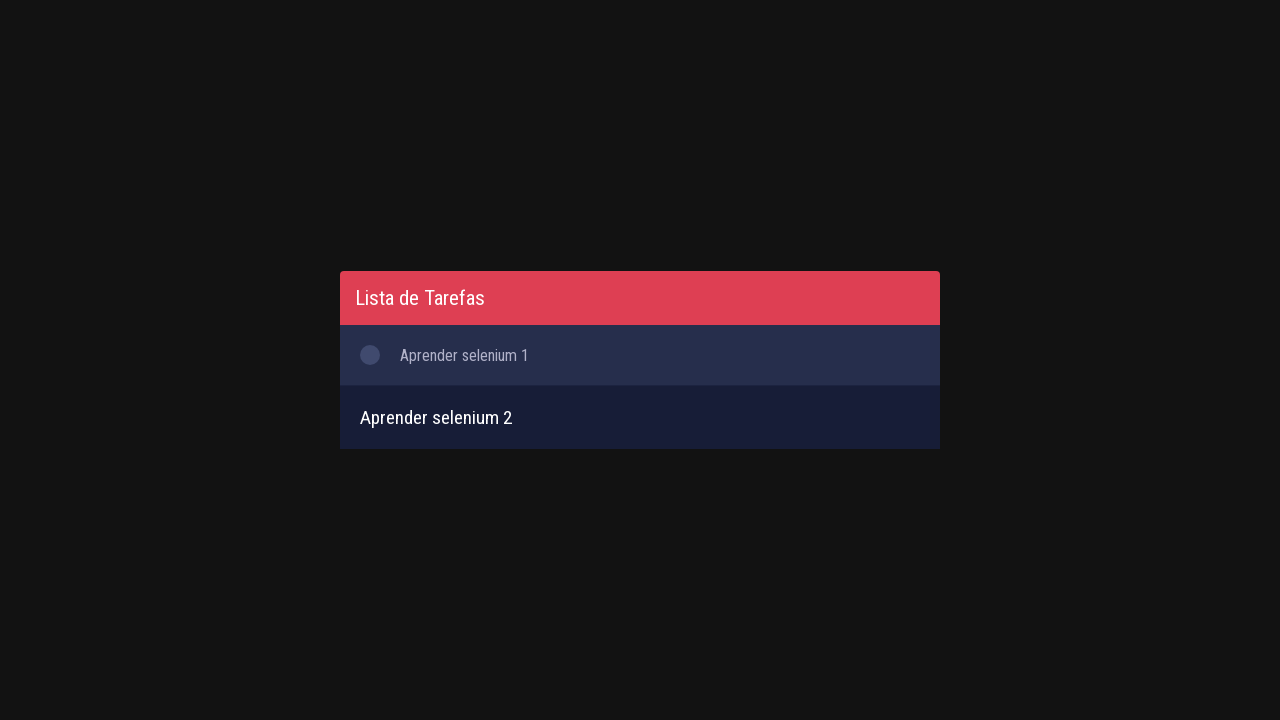

Pressed Enter to add task 2 on #inputTask
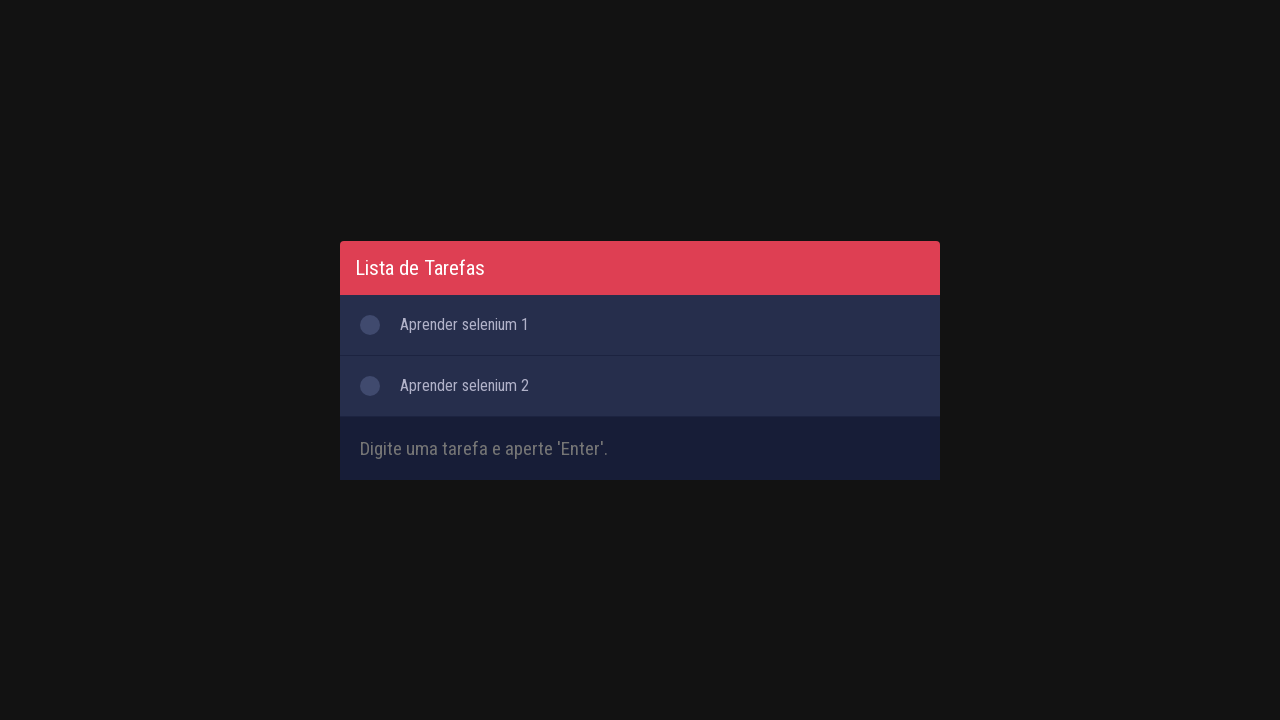

Filled task input field with 'Aprender selenium 3' on #inputTask
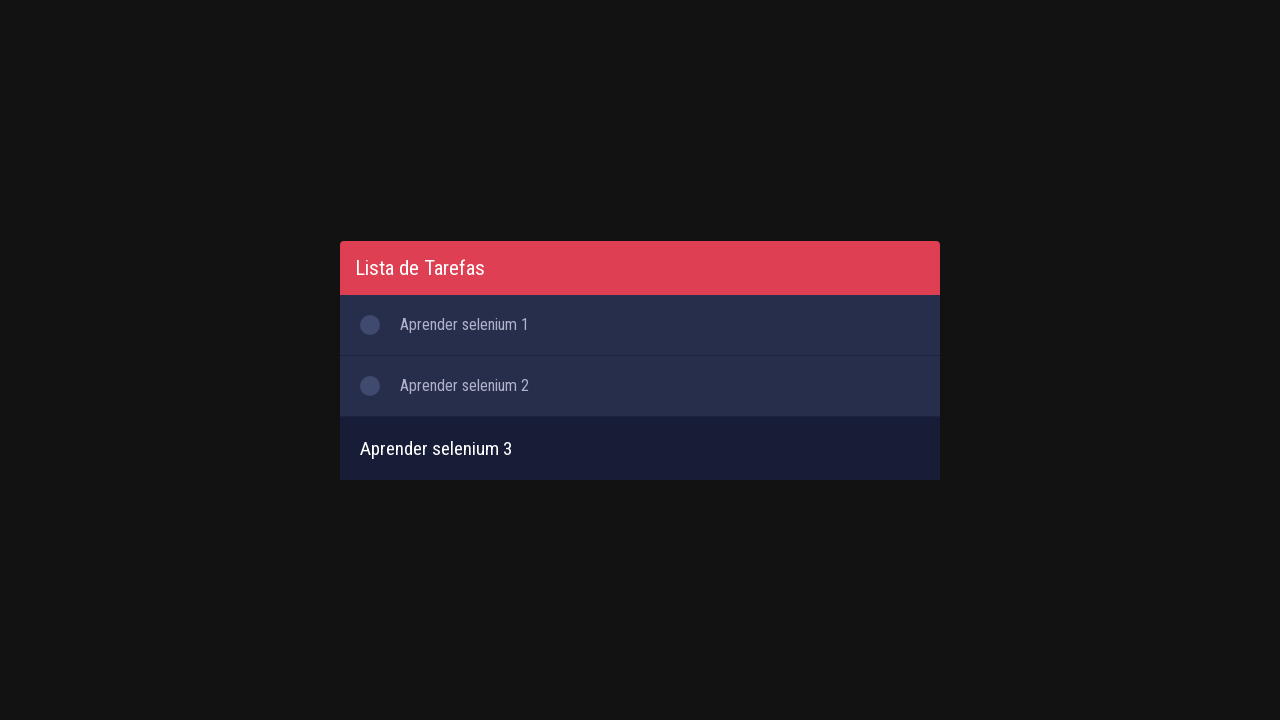

Pressed Enter to add task 3 on #inputTask
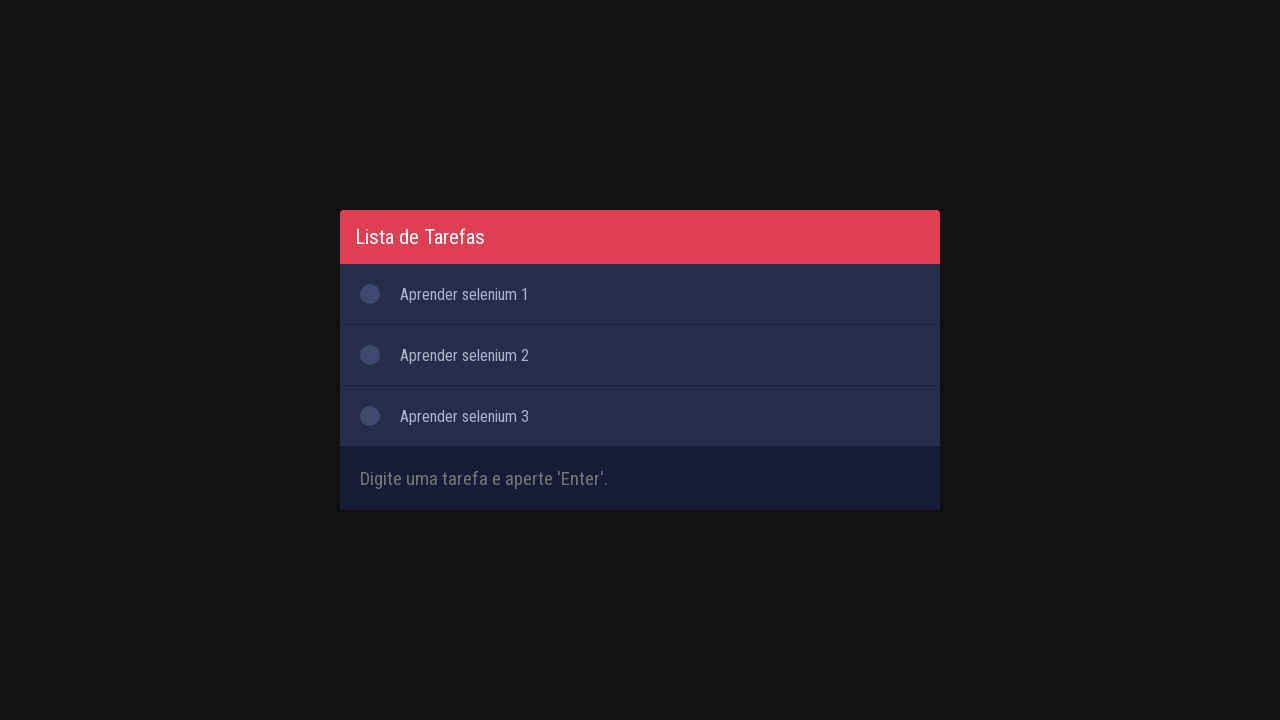

Filled task input field with 'Aprender selenium 4' on #inputTask
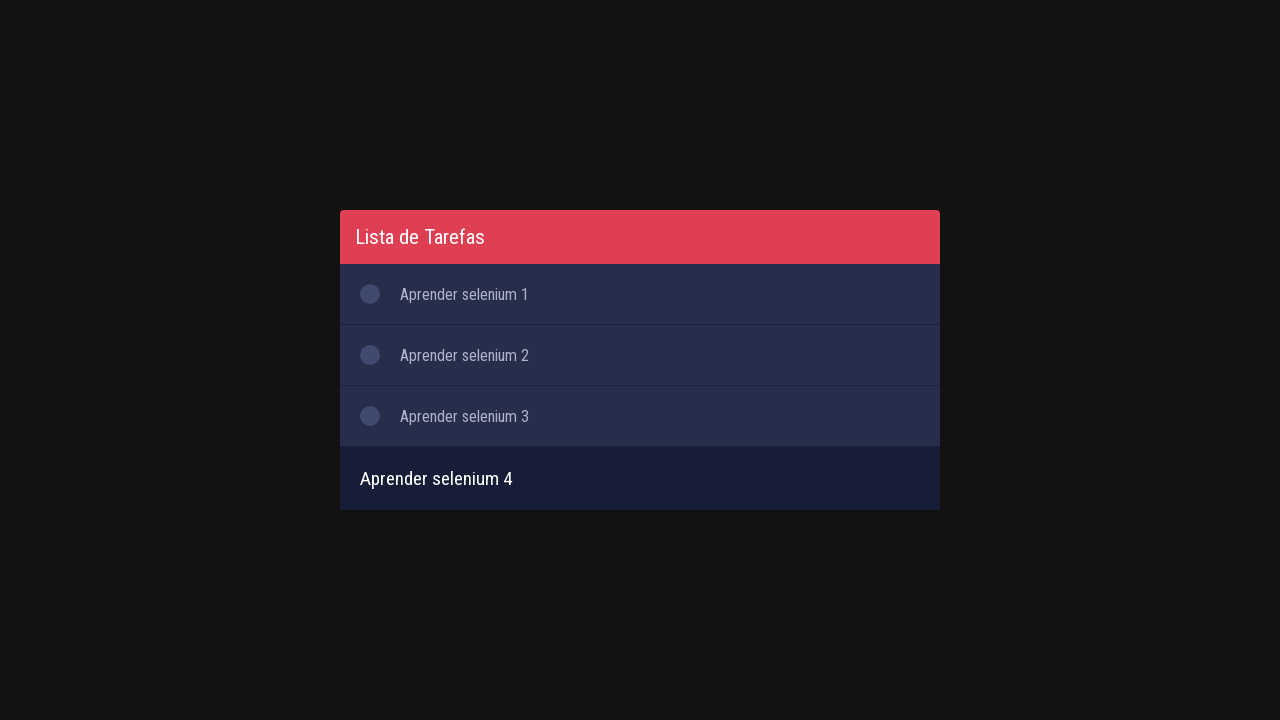

Pressed Enter to add task 4 on #inputTask
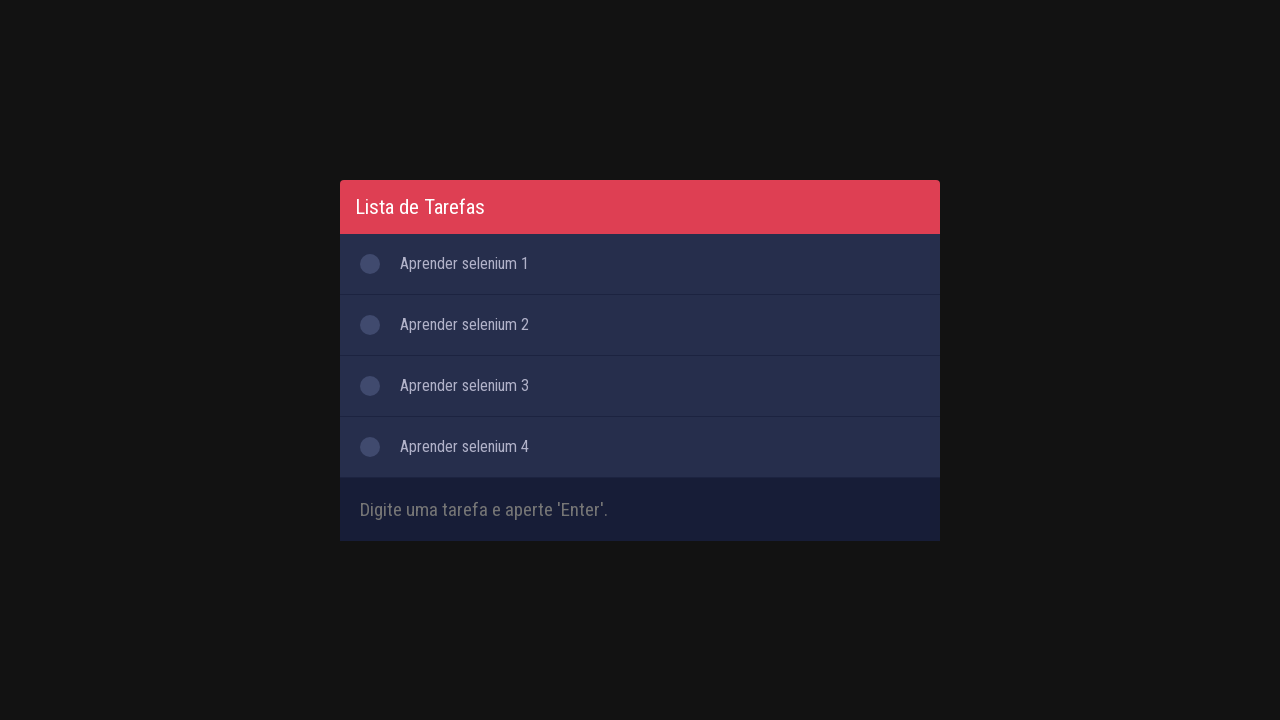

Filled task input field with 'Aprender selenium 5' on #inputTask
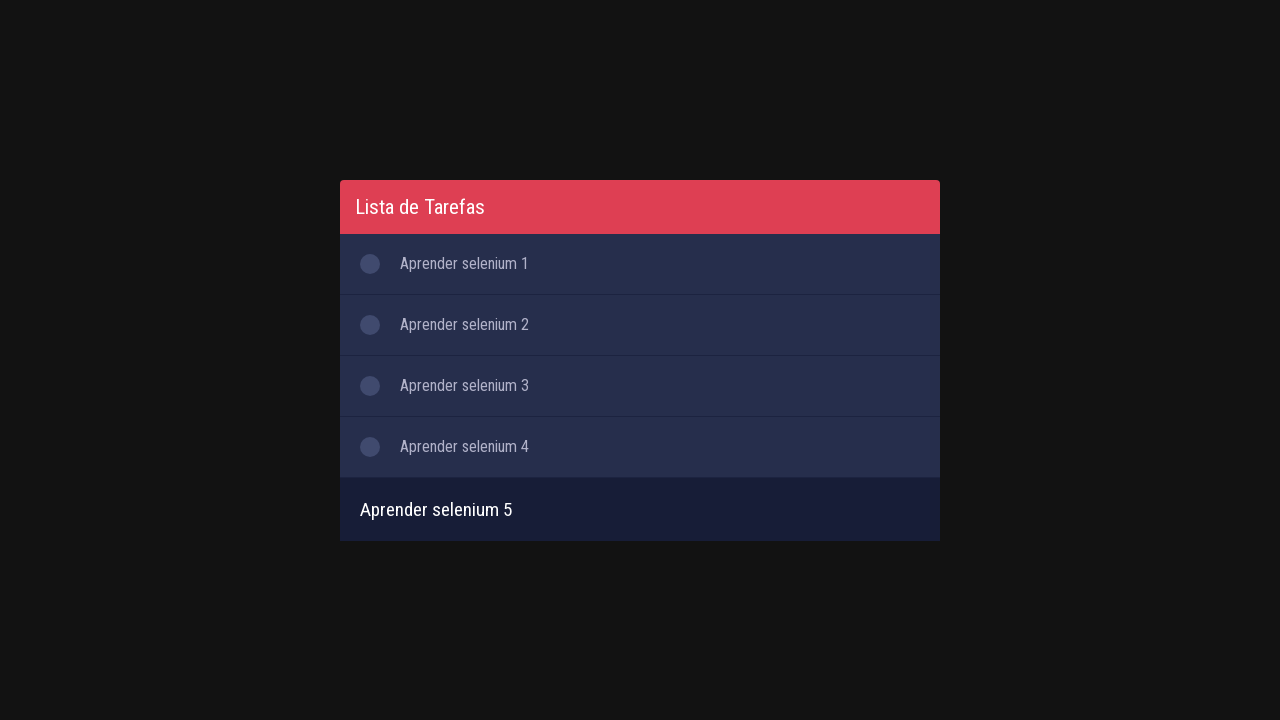

Pressed Enter to add task 5 on #inputTask
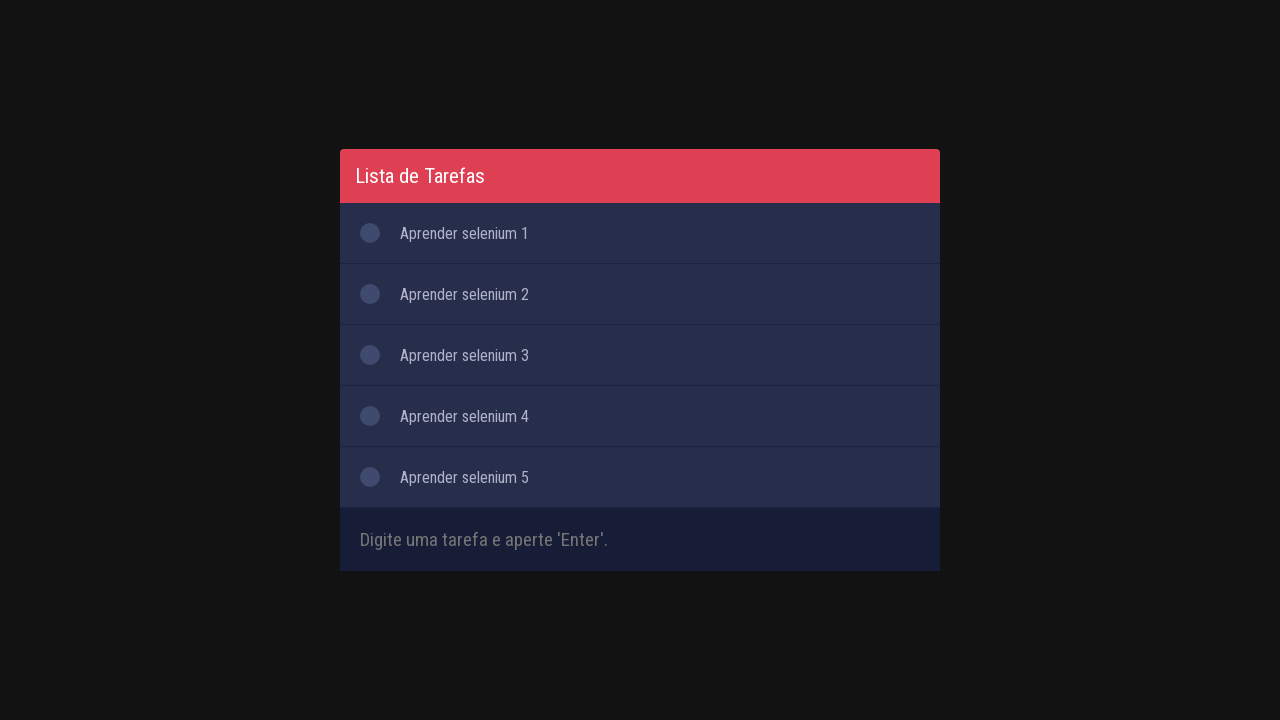

Filled task input field with 'Aprender selenium 6' on #inputTask
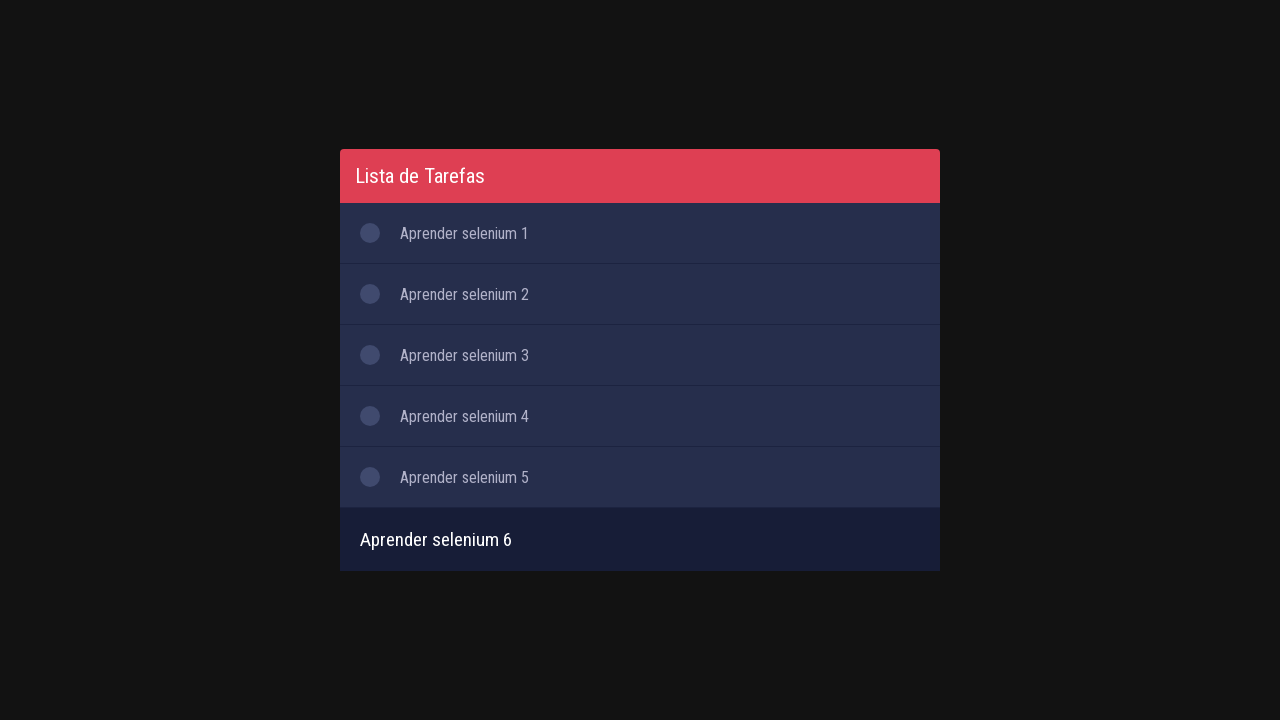

Pressed Enter to add task 6 on #inputTask
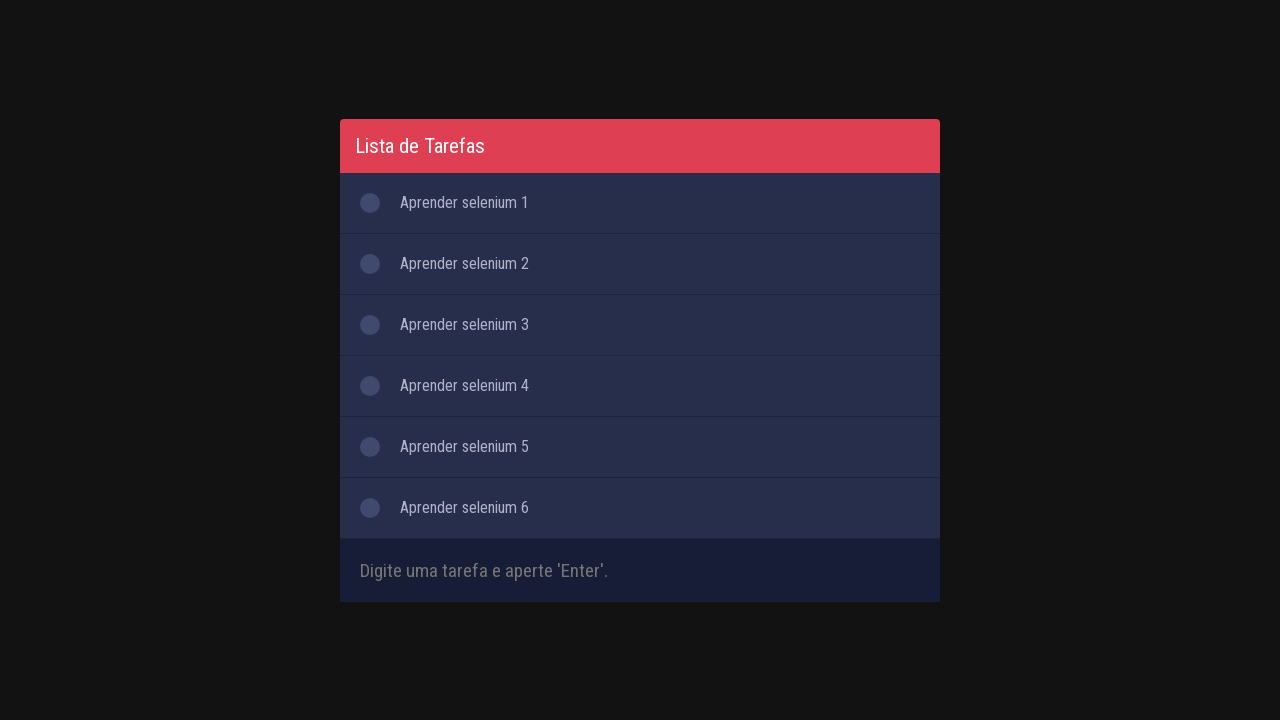

Filled task input field with 'Aprender selenium 7' on #inputTask
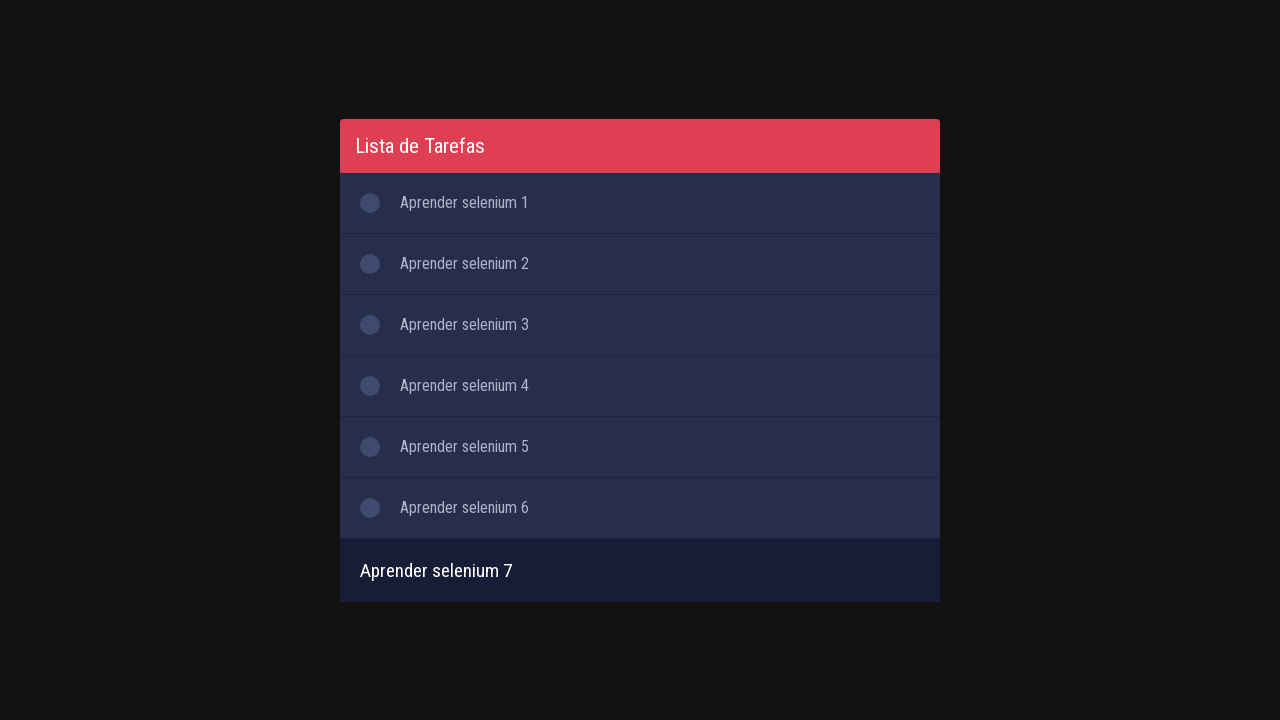

Pressed Enter to add task 7 on #inputTask
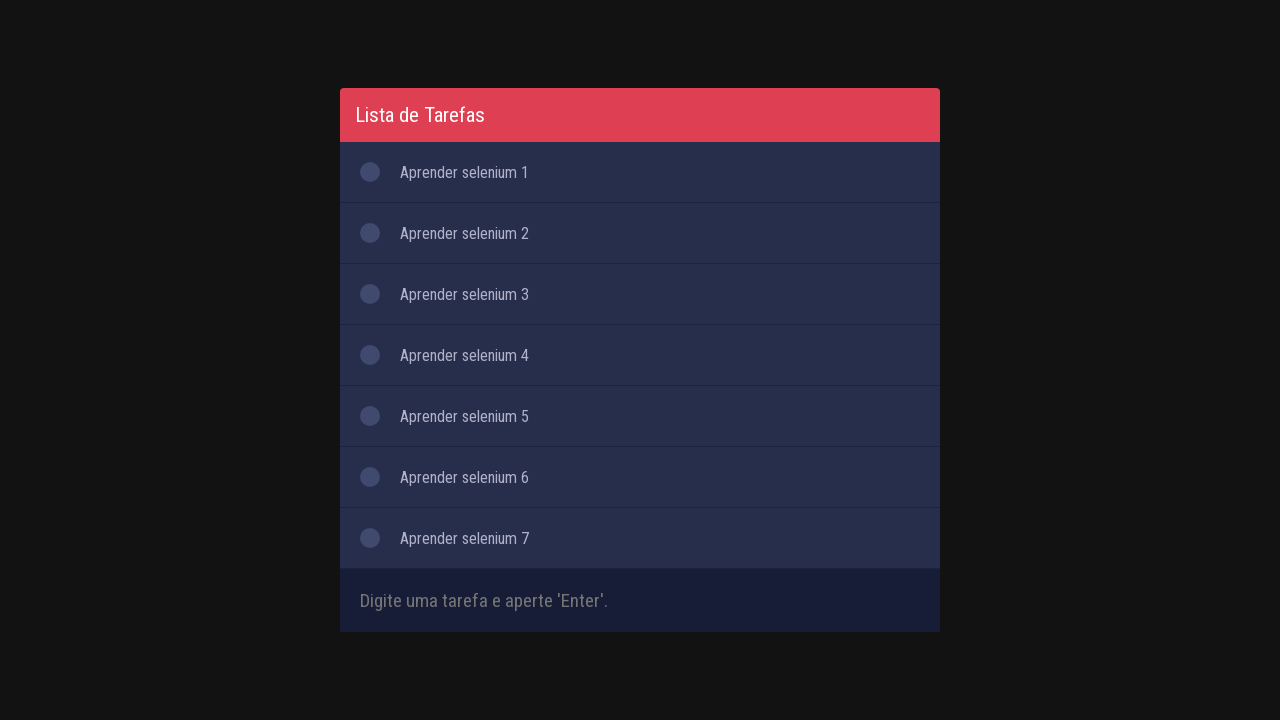

Filled task input field with 'Aprender selenium 8' on #inputTask
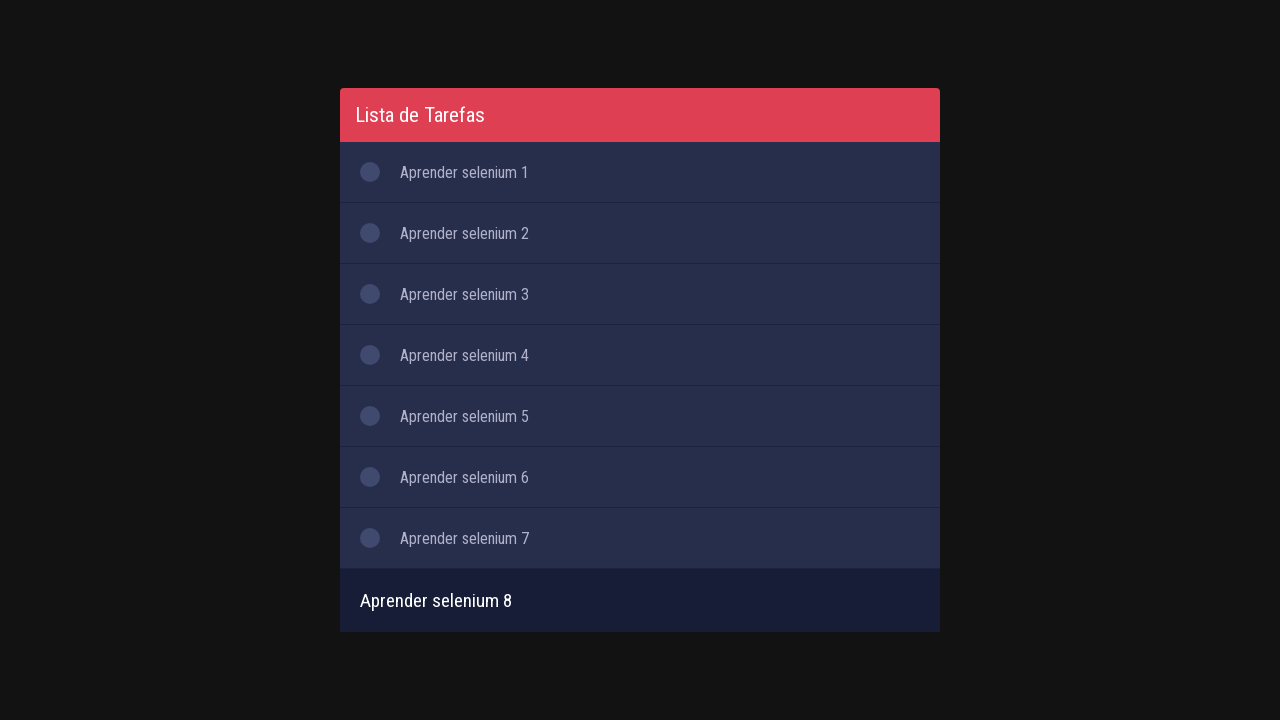

Pressed Enter to add task 8 on #inputTask
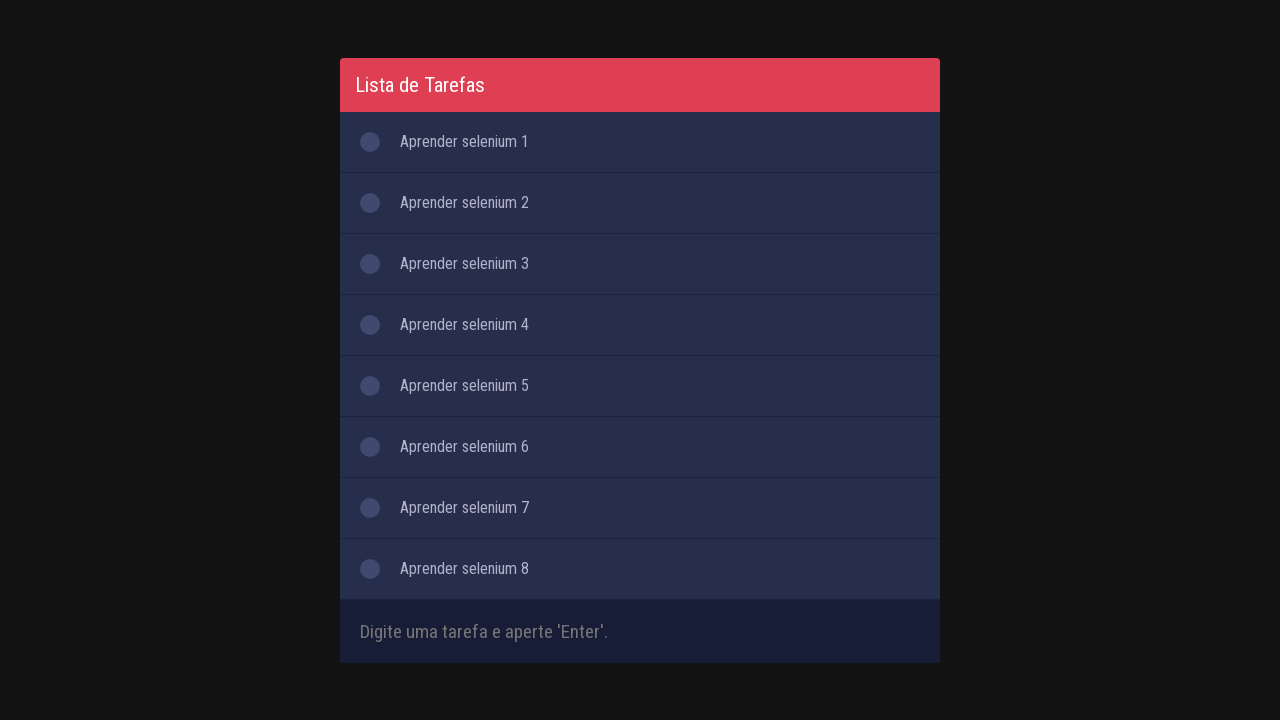

Filled task input field with 'Aprender selenium 9' on #inputTask
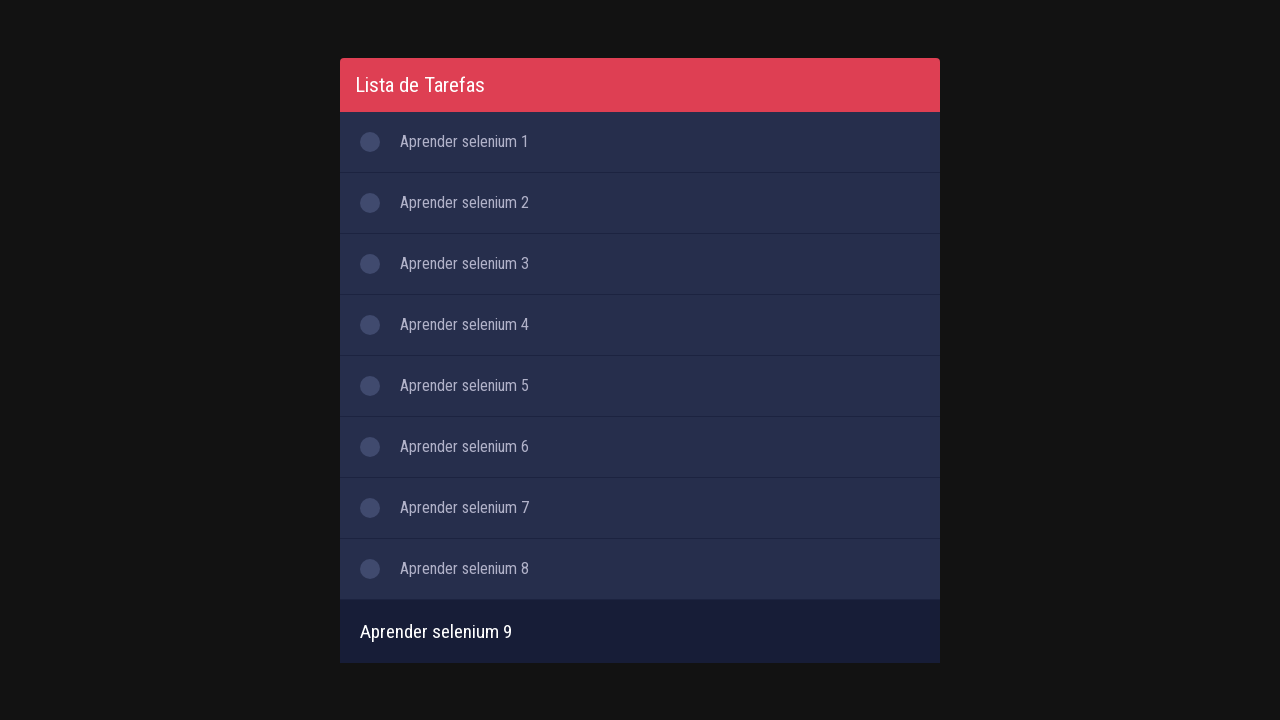

Pressed Enter to add task 9 on #inputTask
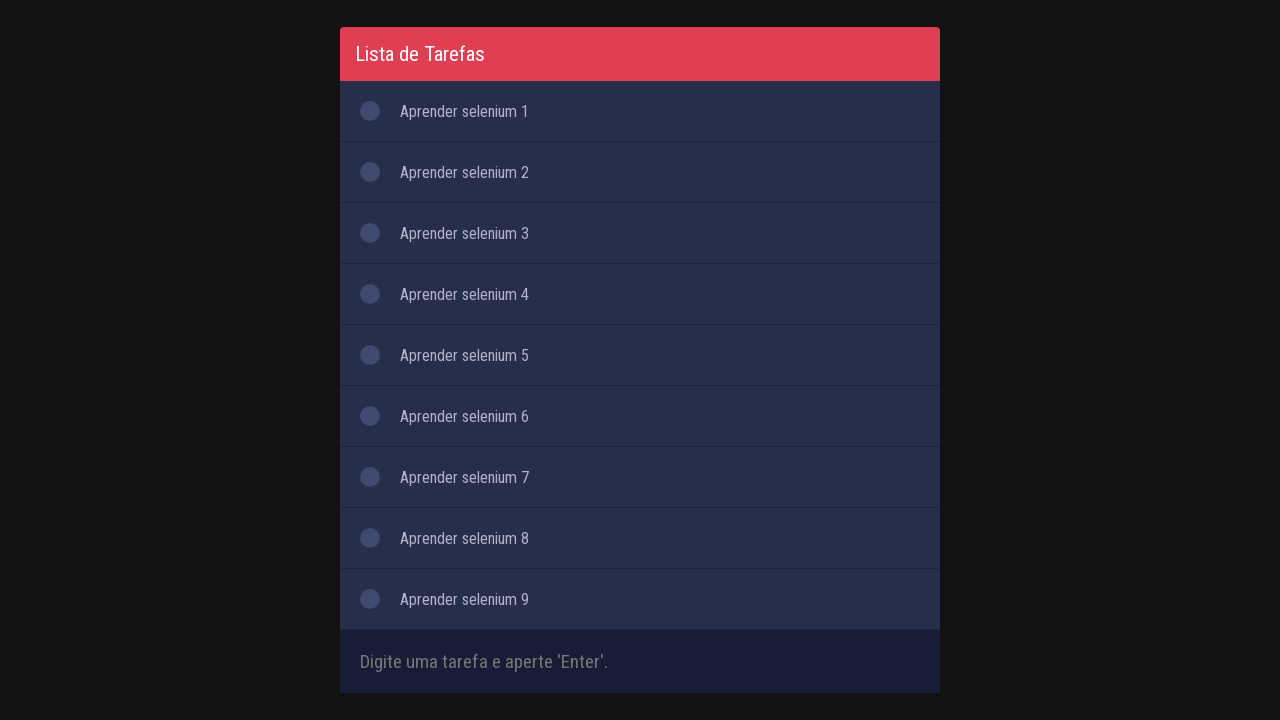

Filled task input field with 'Aprender selenium 10' on #inputTask
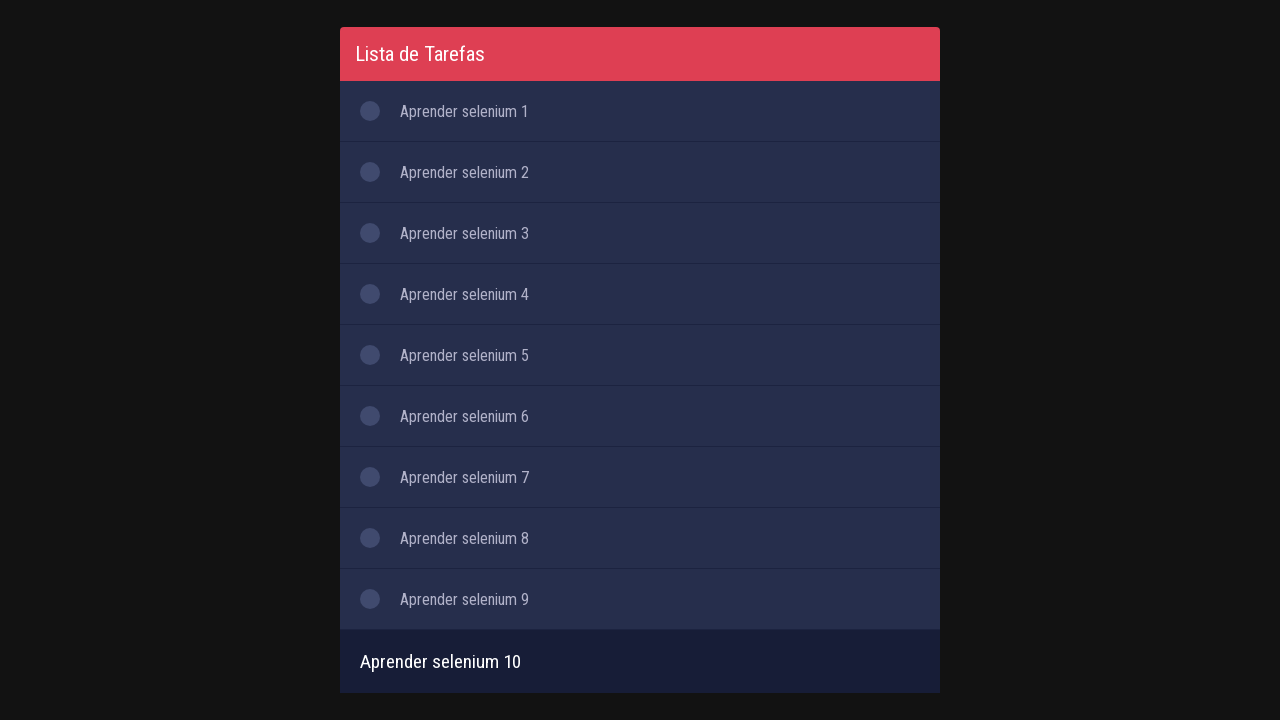

Pressed Enter to add task 10 on #inputTask
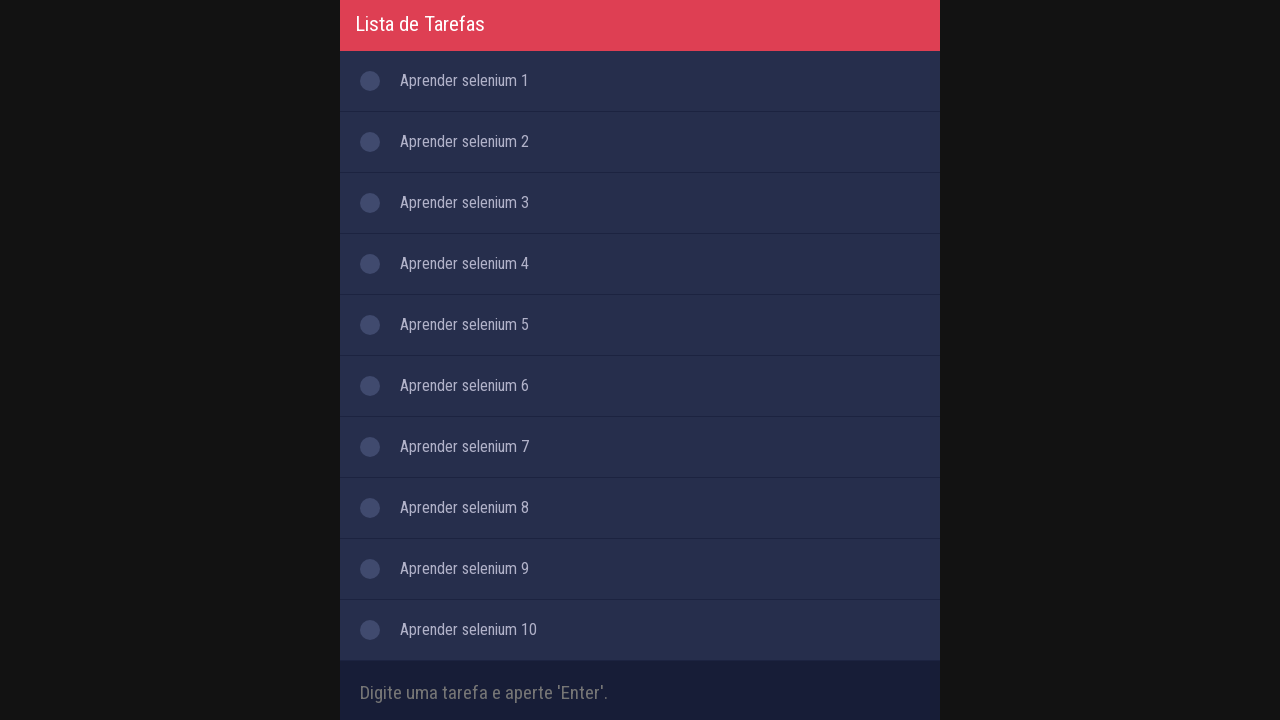

First task appeared in the to-do list
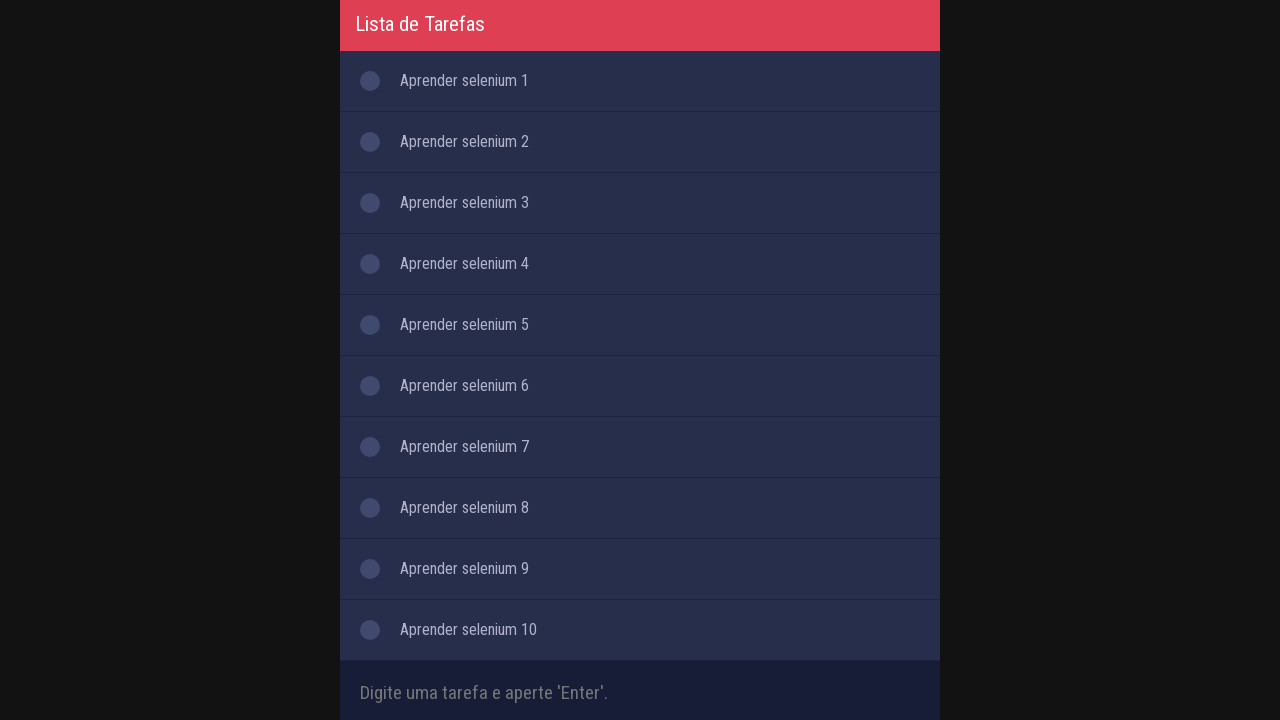

Verified task 1 is present in the list
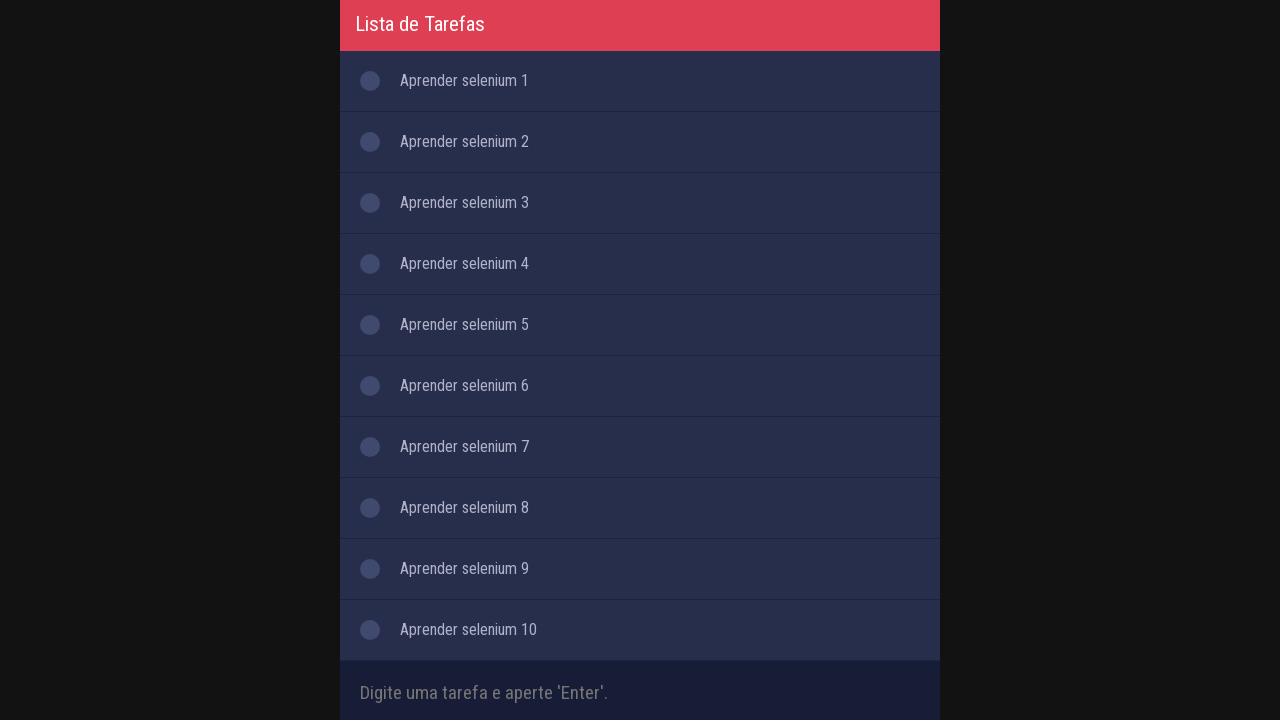

Verified task 2 is present in the list
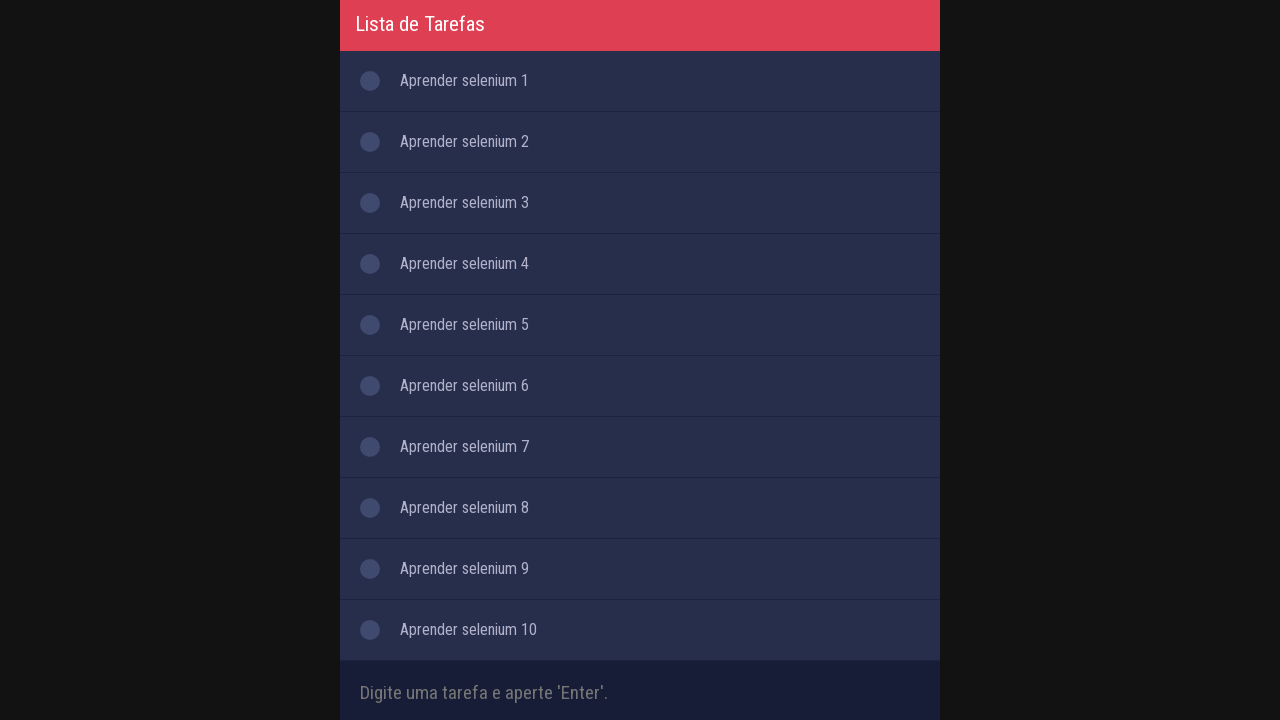

Verified task 3 is present in the list
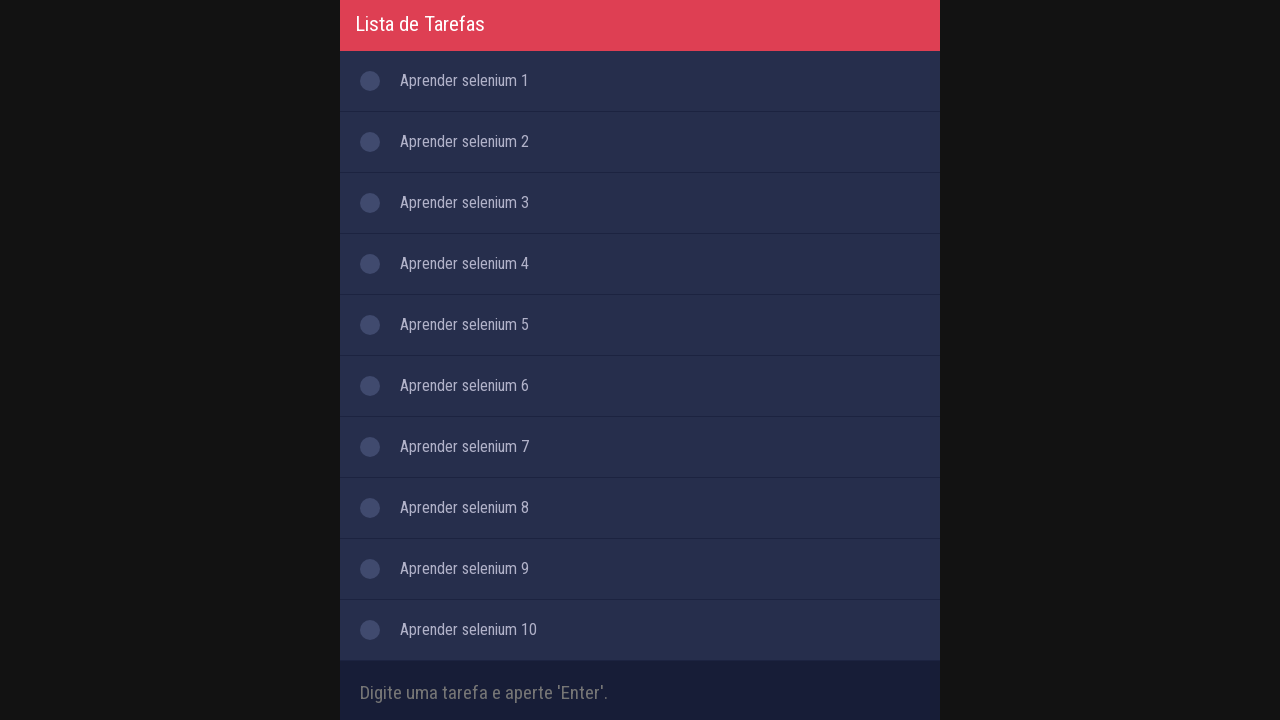

Verified task 4 is present in the list
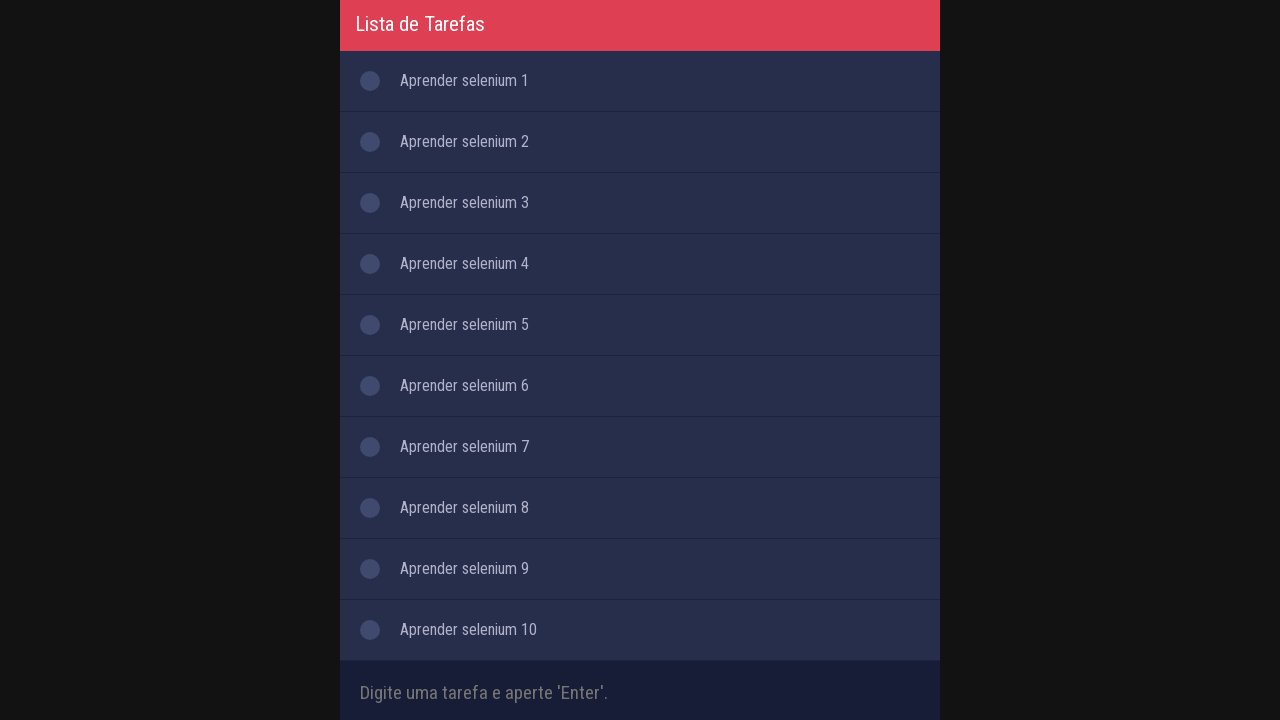

Verified task 5 is present in the list
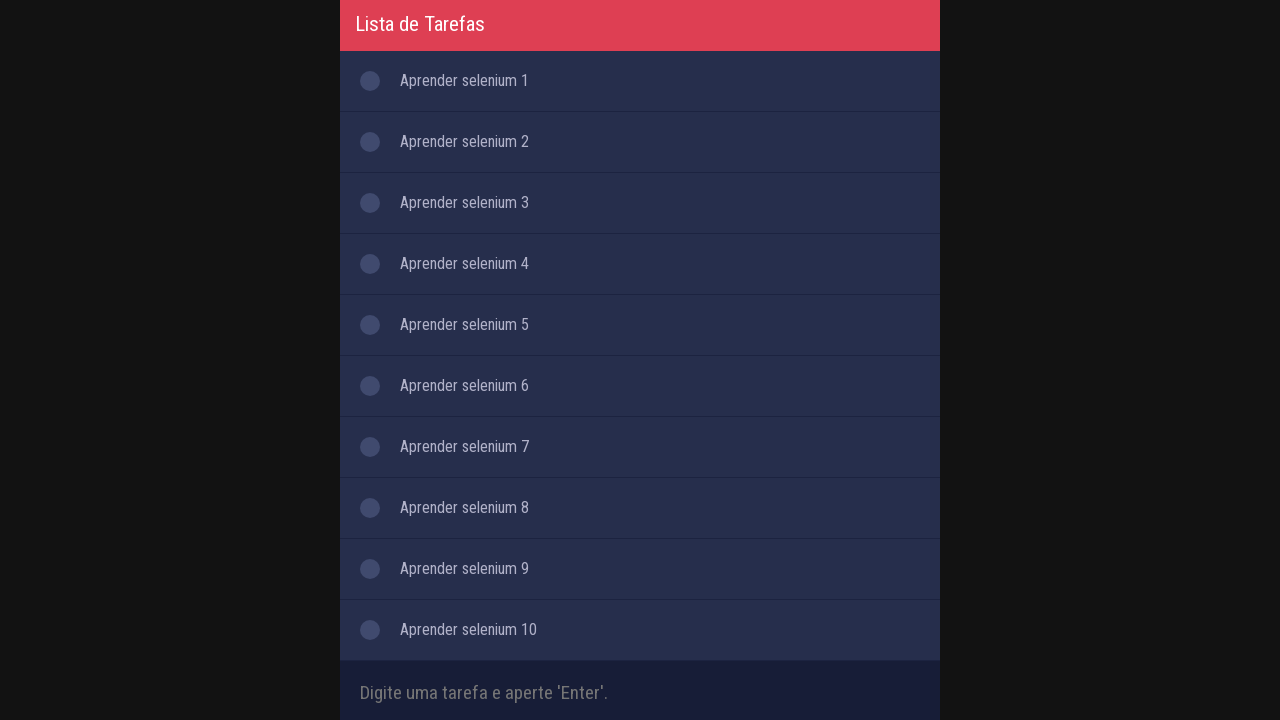

Verified task 6 is present in the list
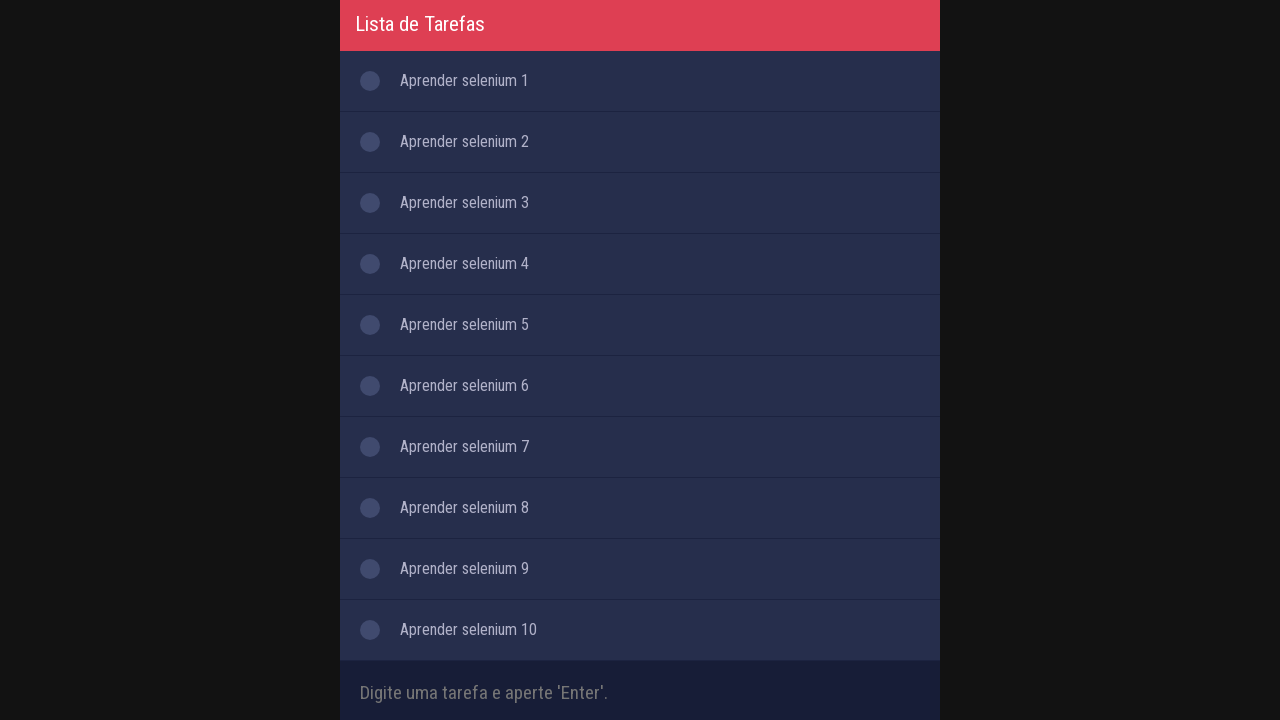

Verified task 7 is present in the list
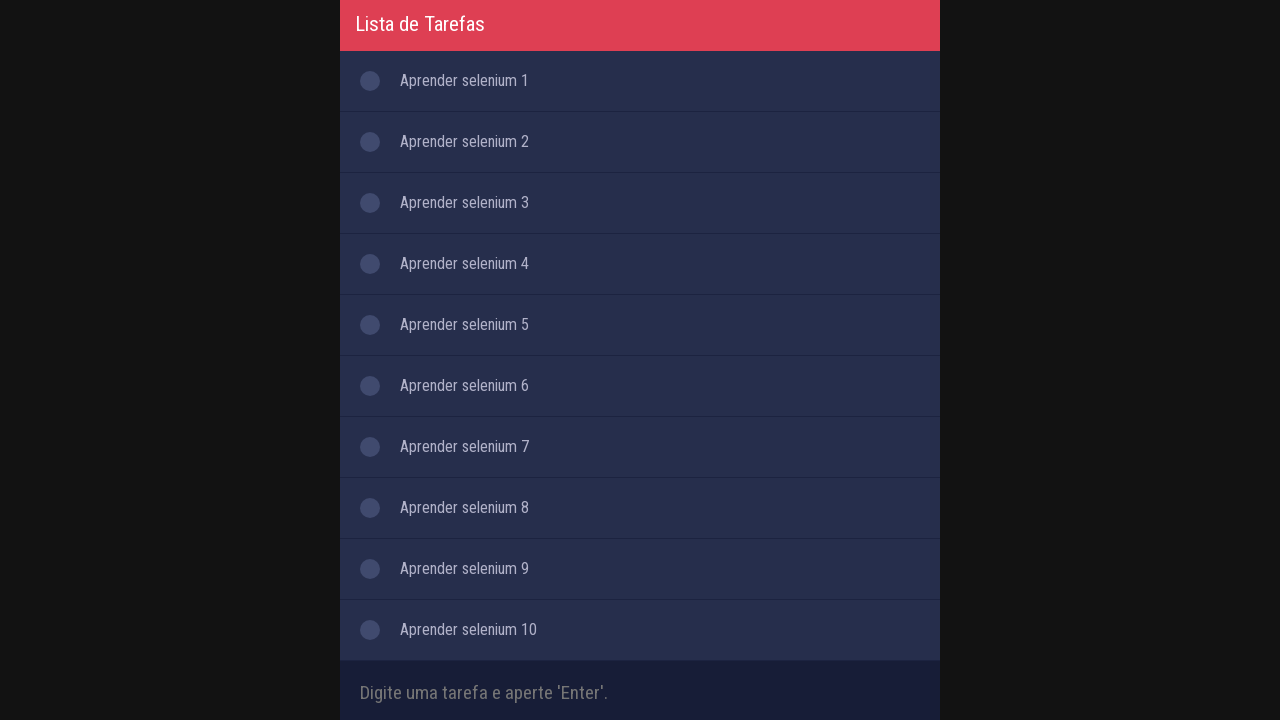

Verified task 8 is present in the list
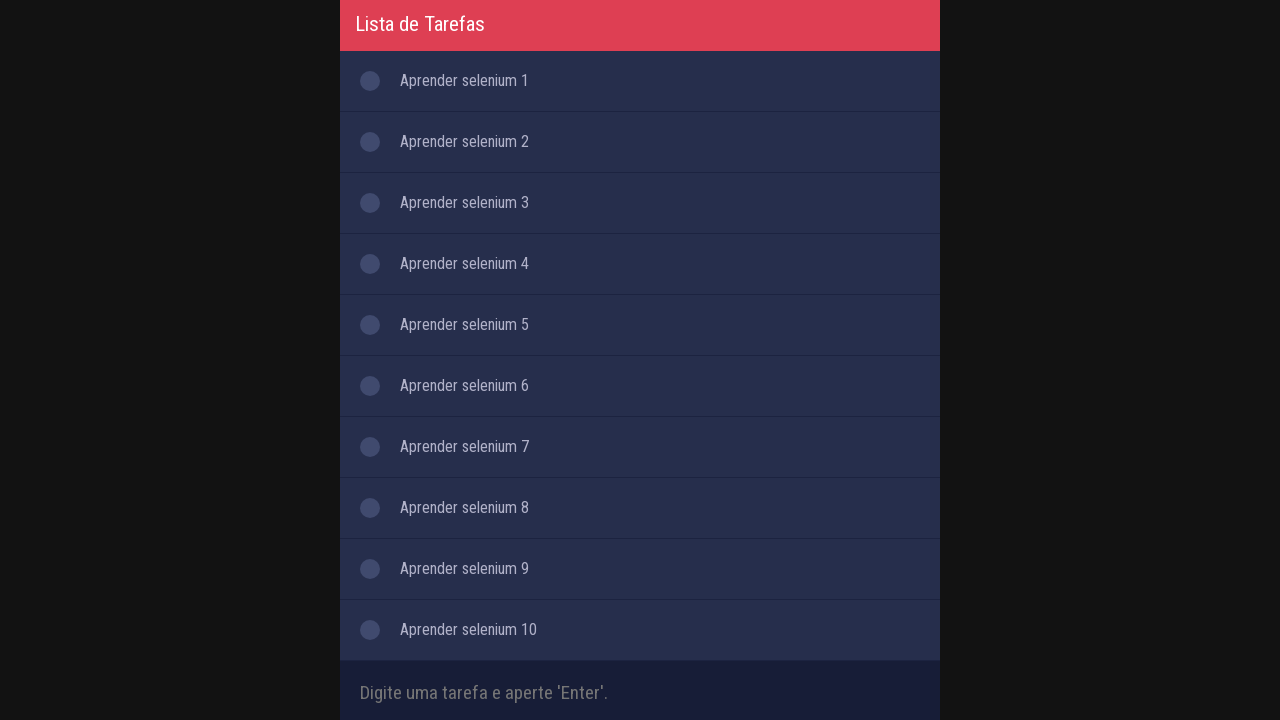

Verified task 9 is present in the list
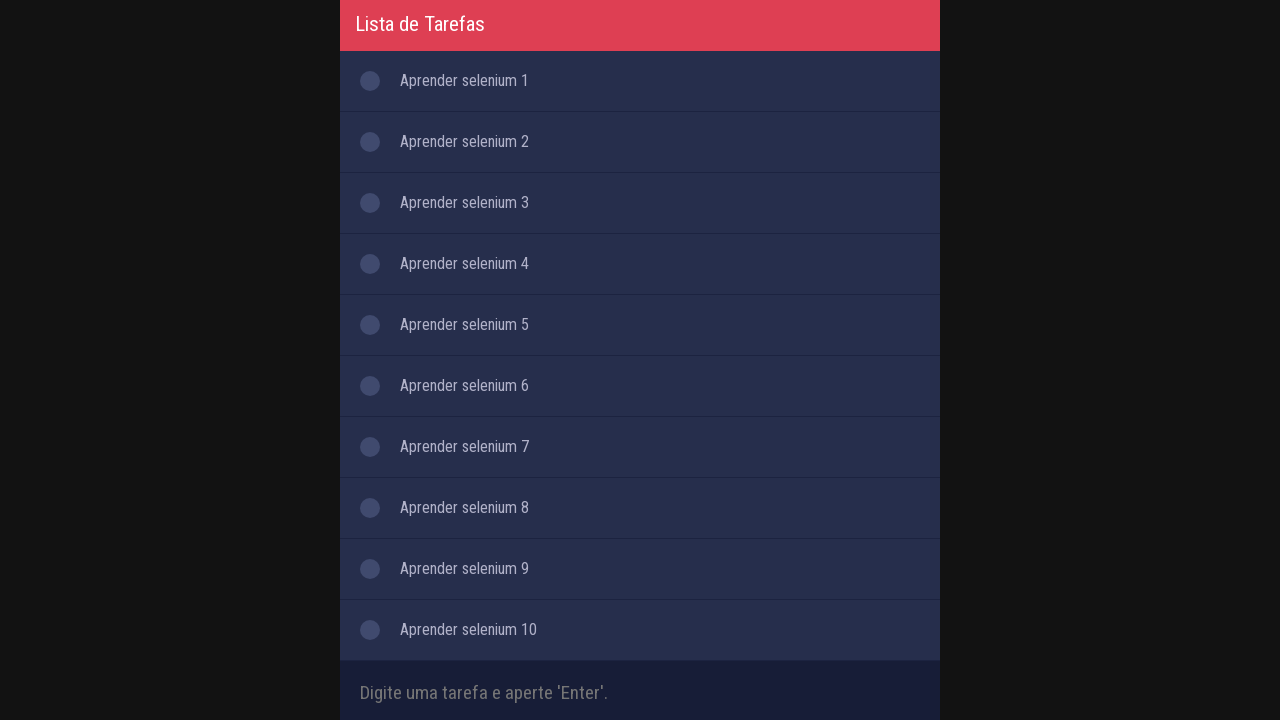

Verified task 10 is present in the list
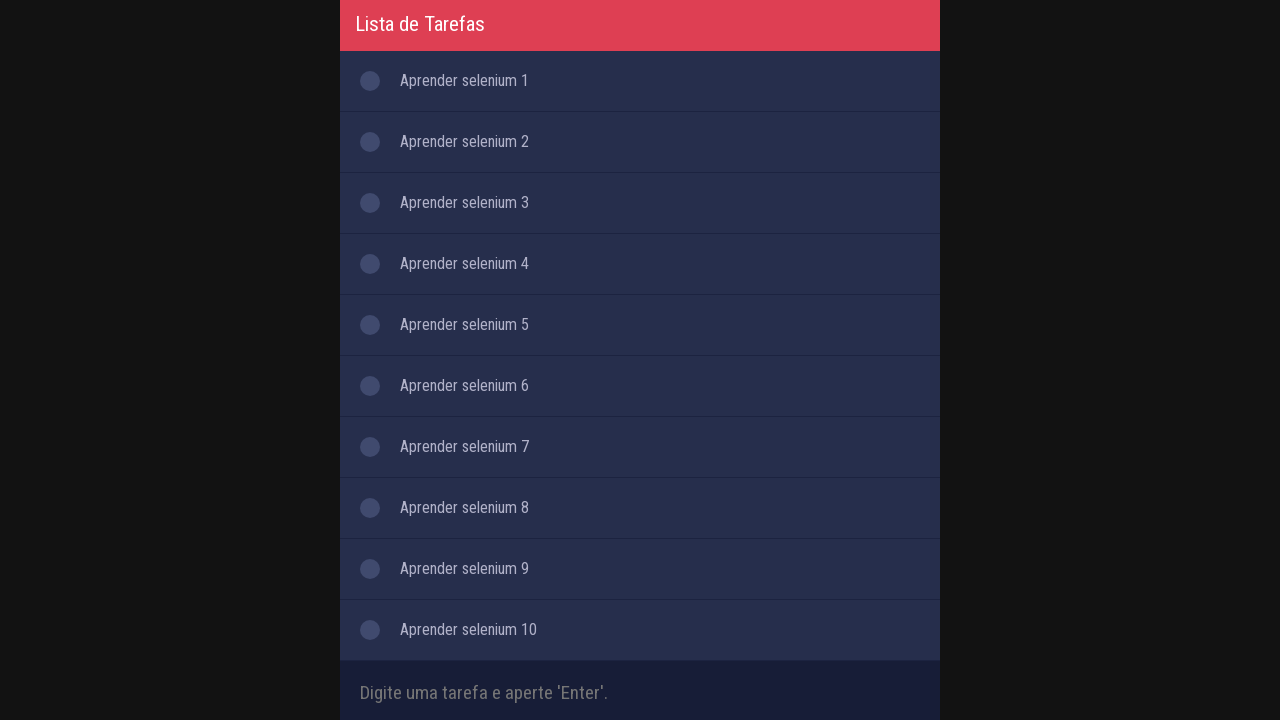

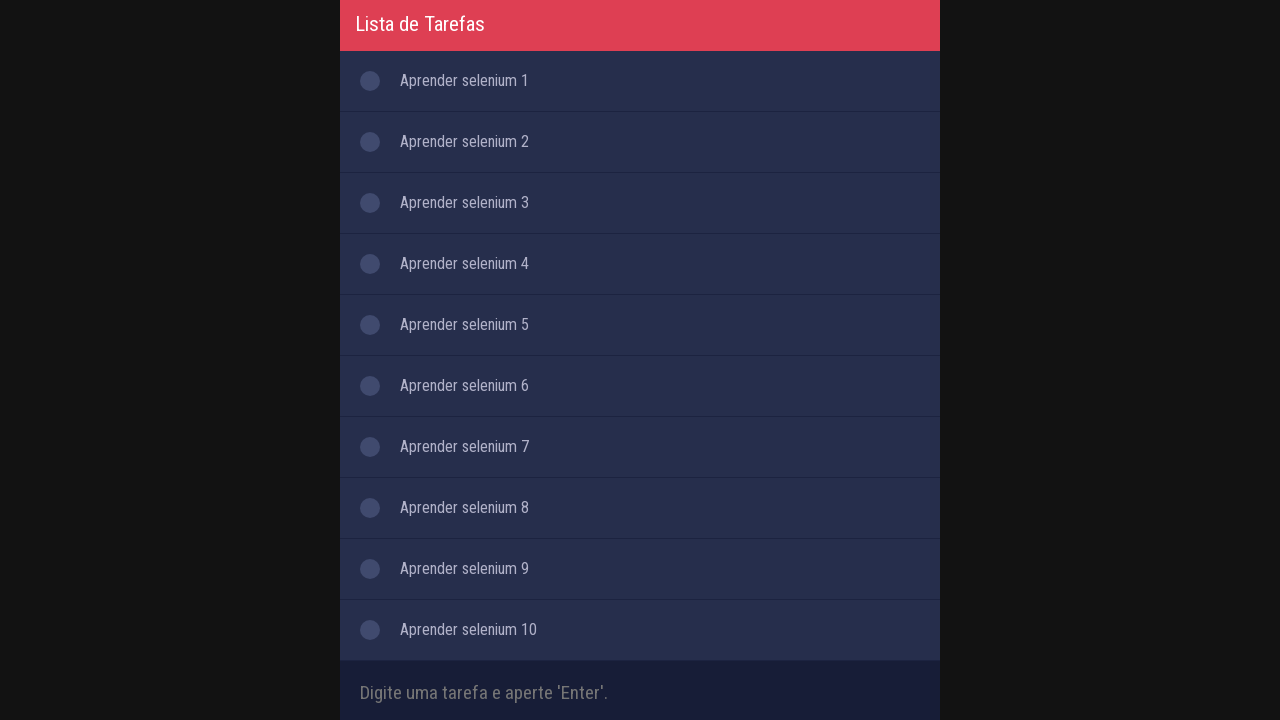